Navigates to the DemoQA select menu page and waits for it to load

Starting URL: https://demoqa.com/select-menu

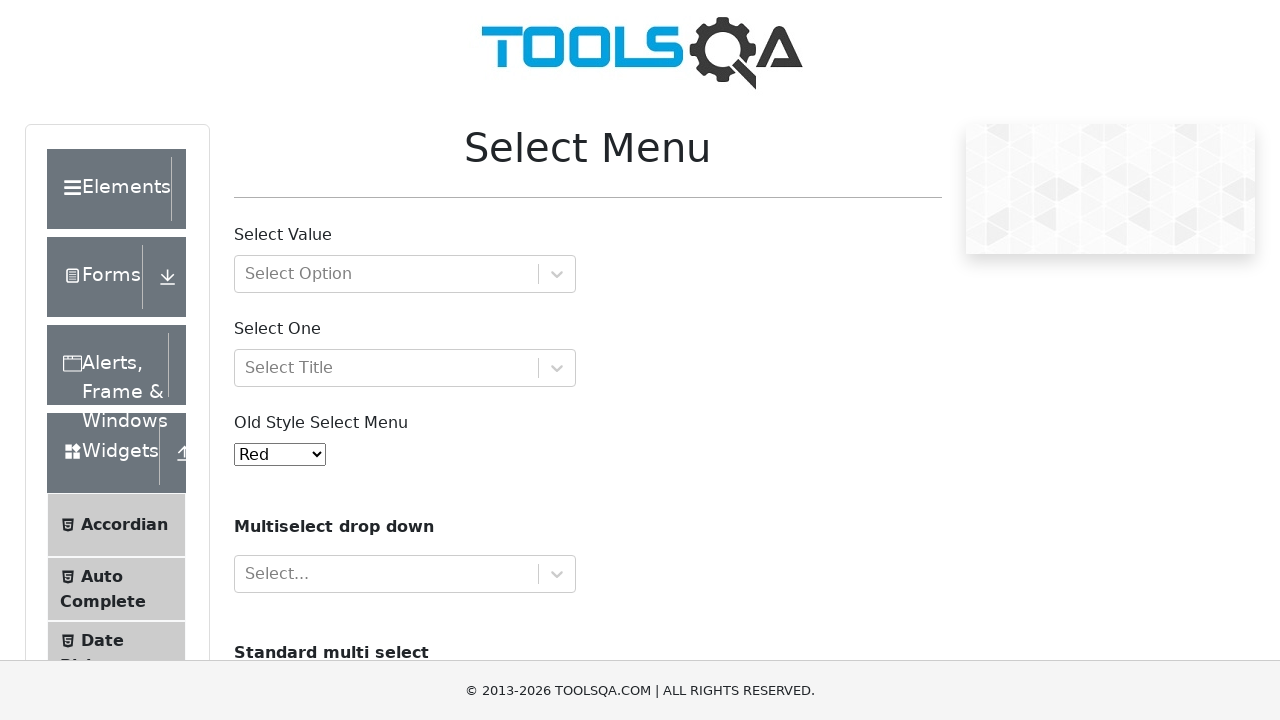

Navigated to DemoQA select menu page
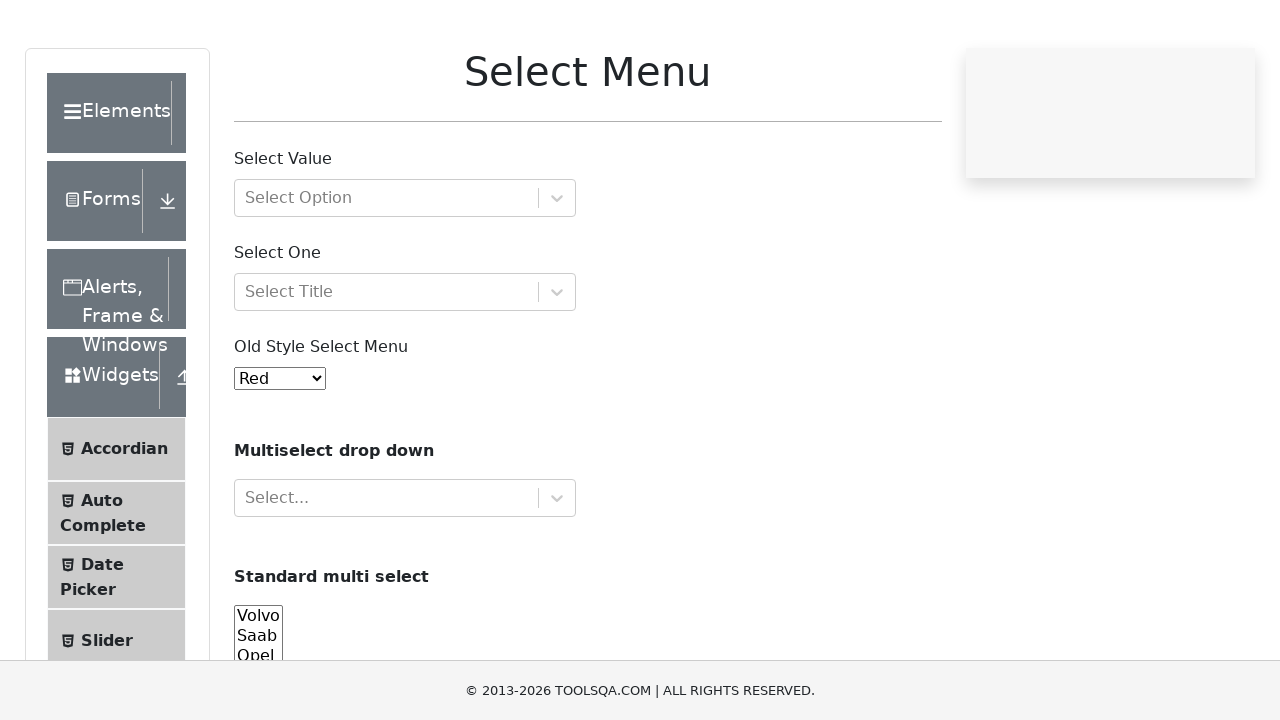

Select menu container loaded successfully
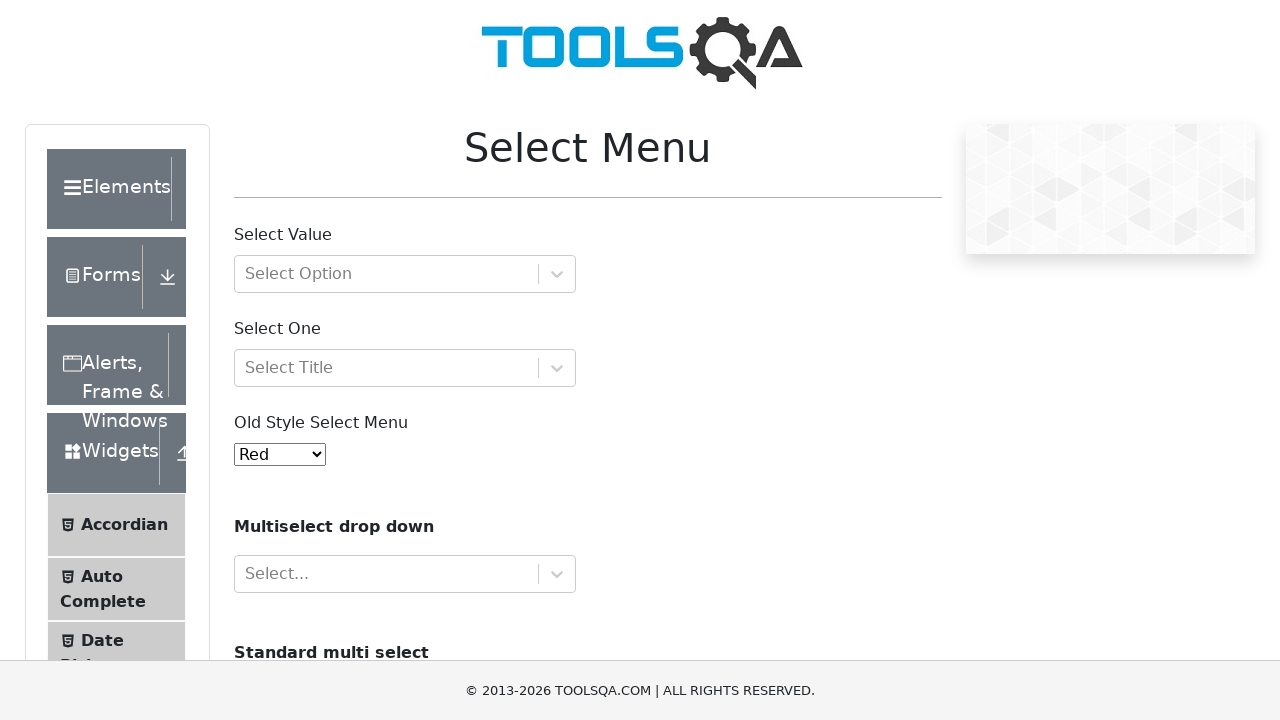

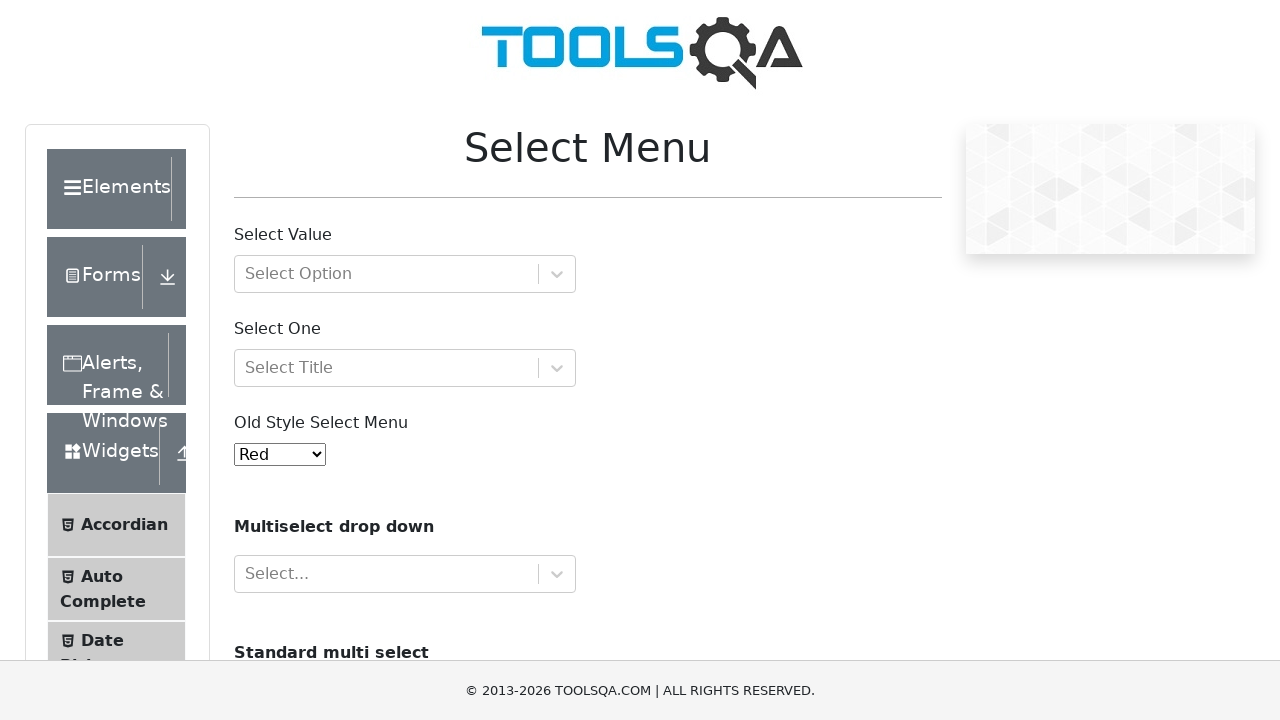